Tests clicking on a button that has a dynamically generated ID, using a class-based selector to locate the button regardless of its ID value.

Starting URL: http://uitestingplayground.com/dynamicid

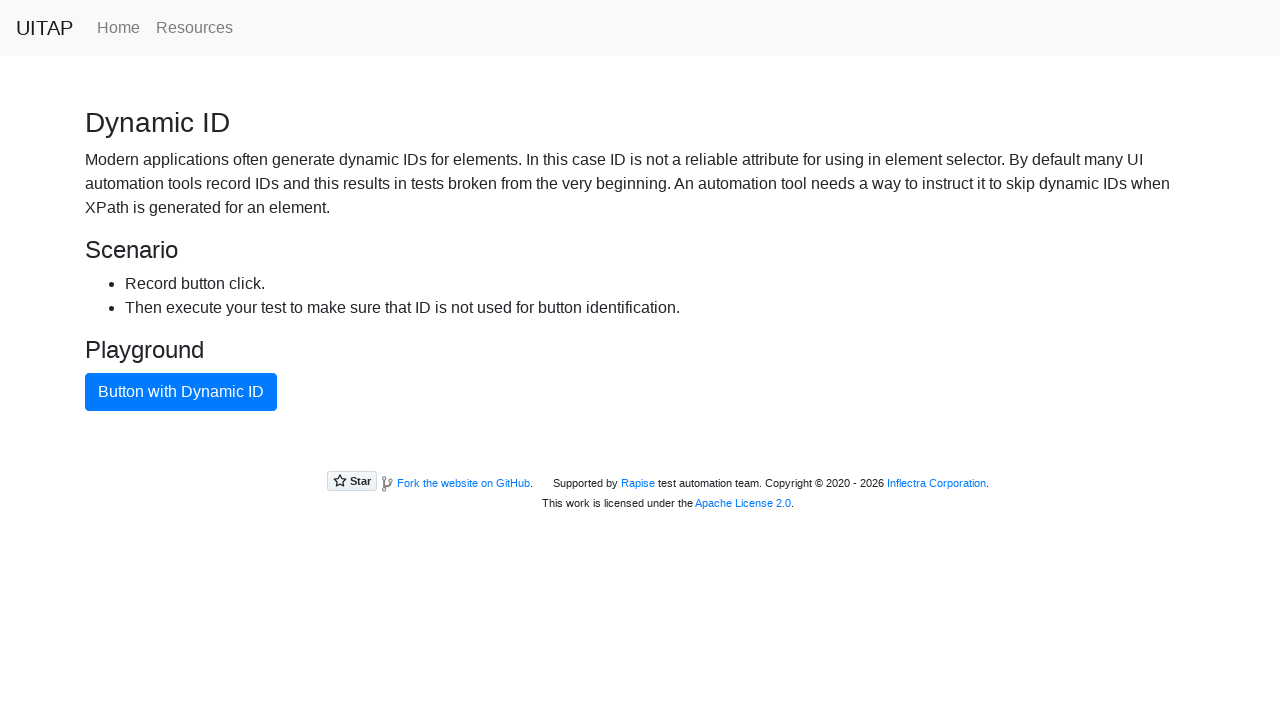

Set viewport size to 1500x720
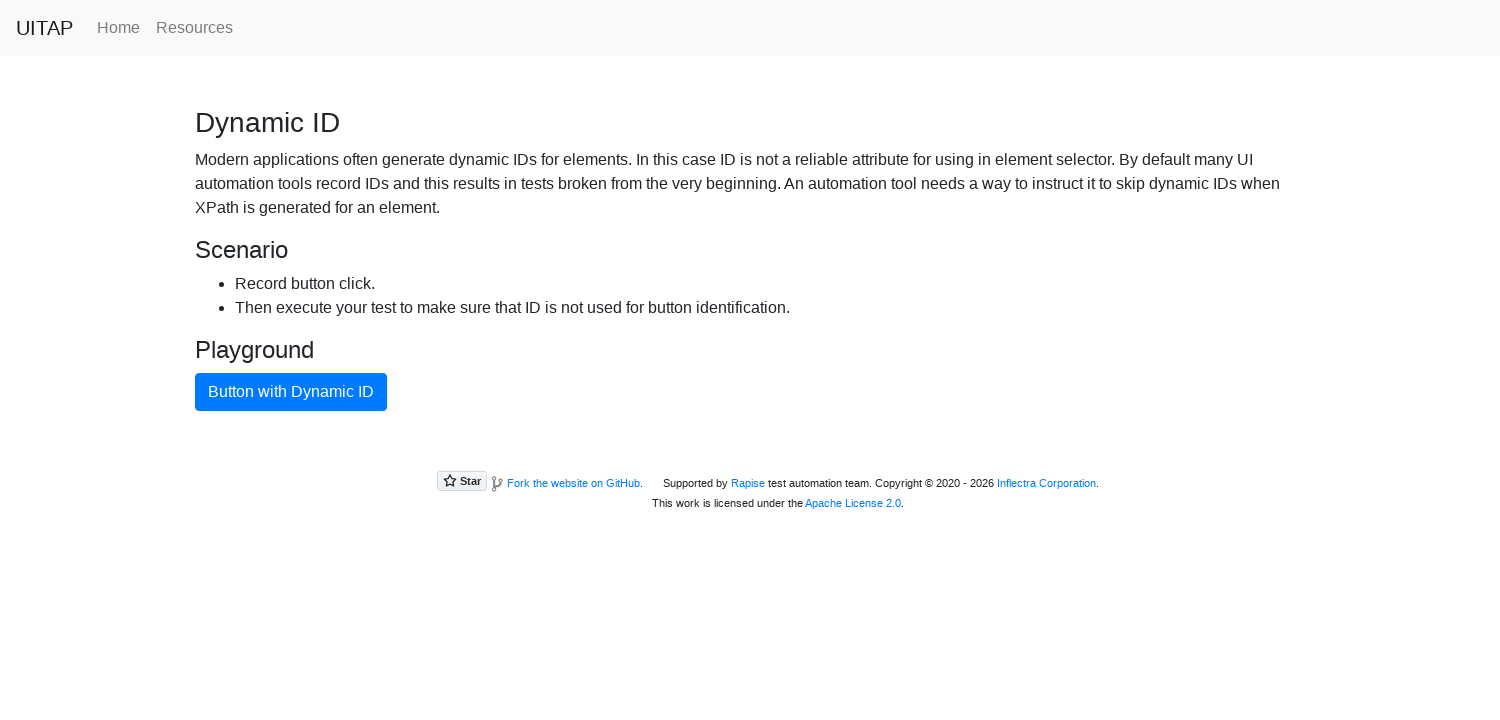

Clicked button with dynamic ID using class-based selector at (291, 392) on button.btn.btn-primary
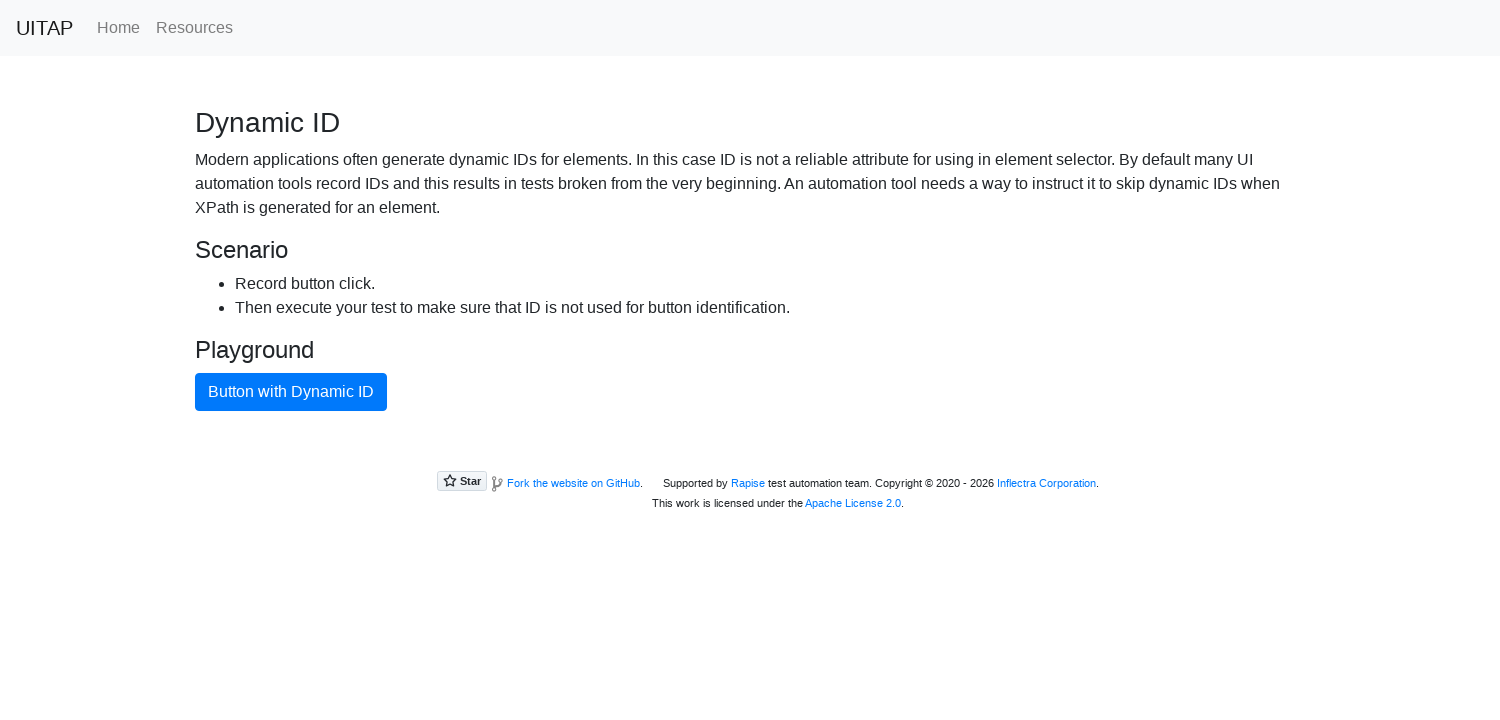

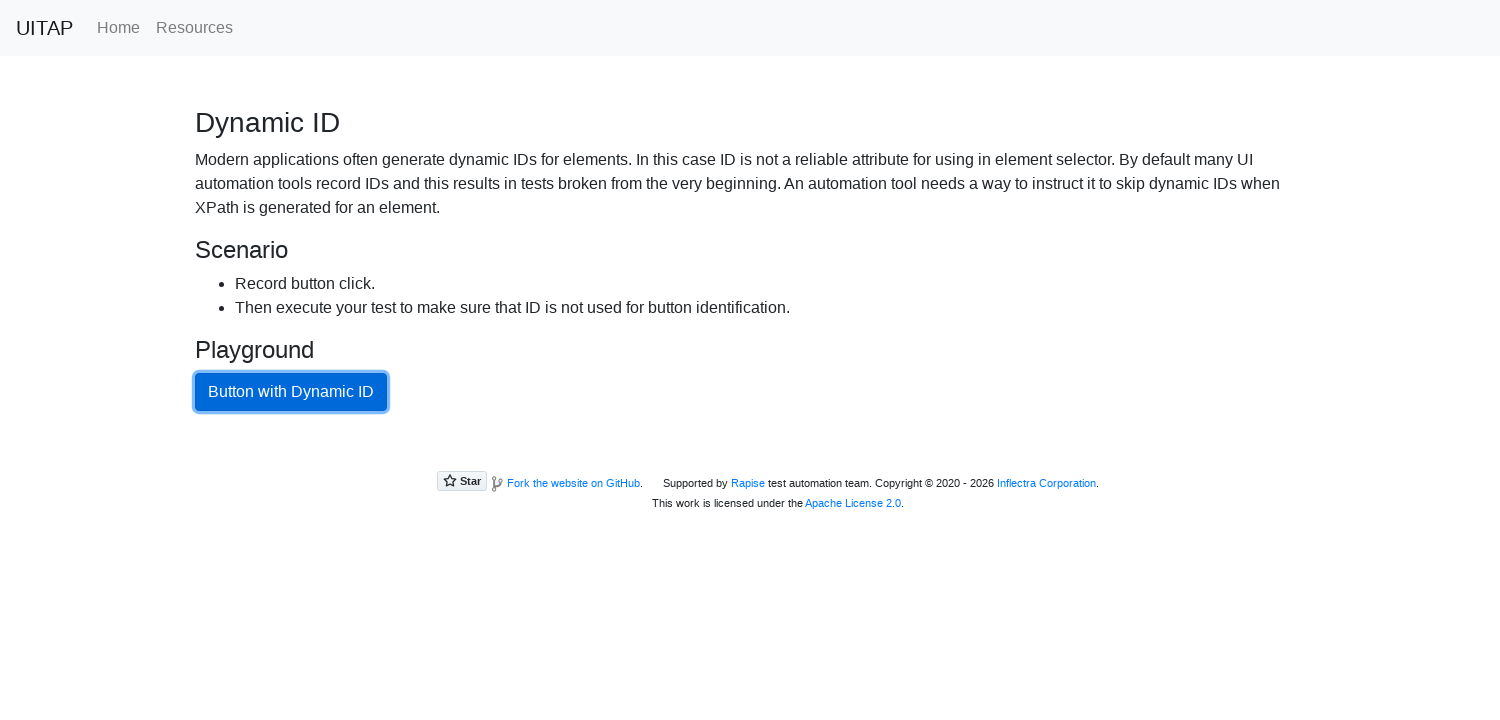